Tests date picker functionality by directly entering a date value into the date input field

Starting URL: http://jqueryui.com/resources/demos/datepicker/other-months.html

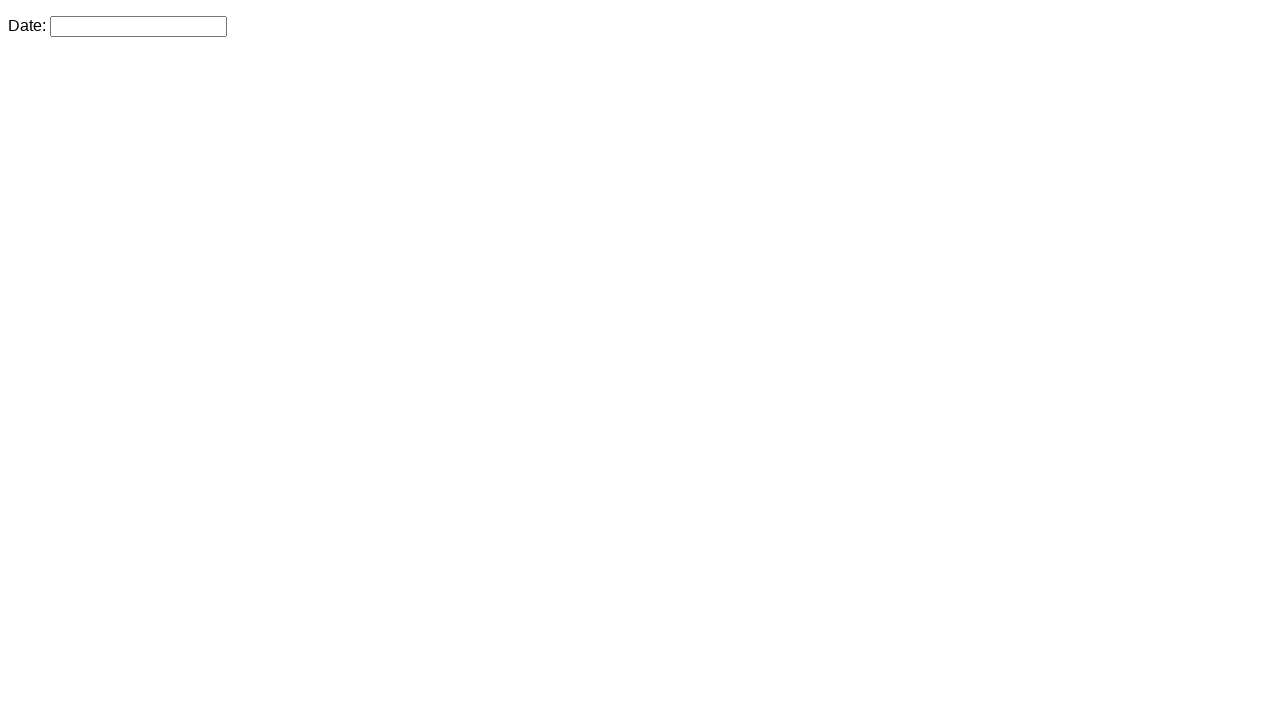

Filled date picker input field with date value 07/07/2016 on #datepicker
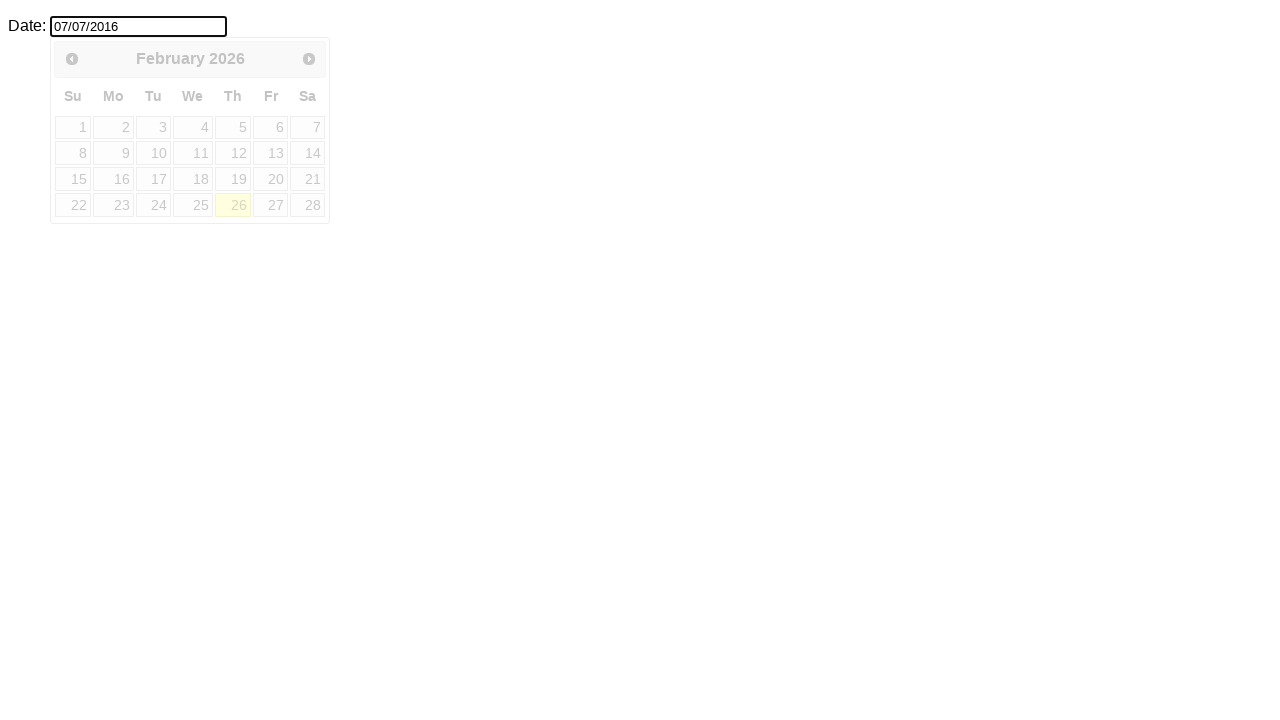

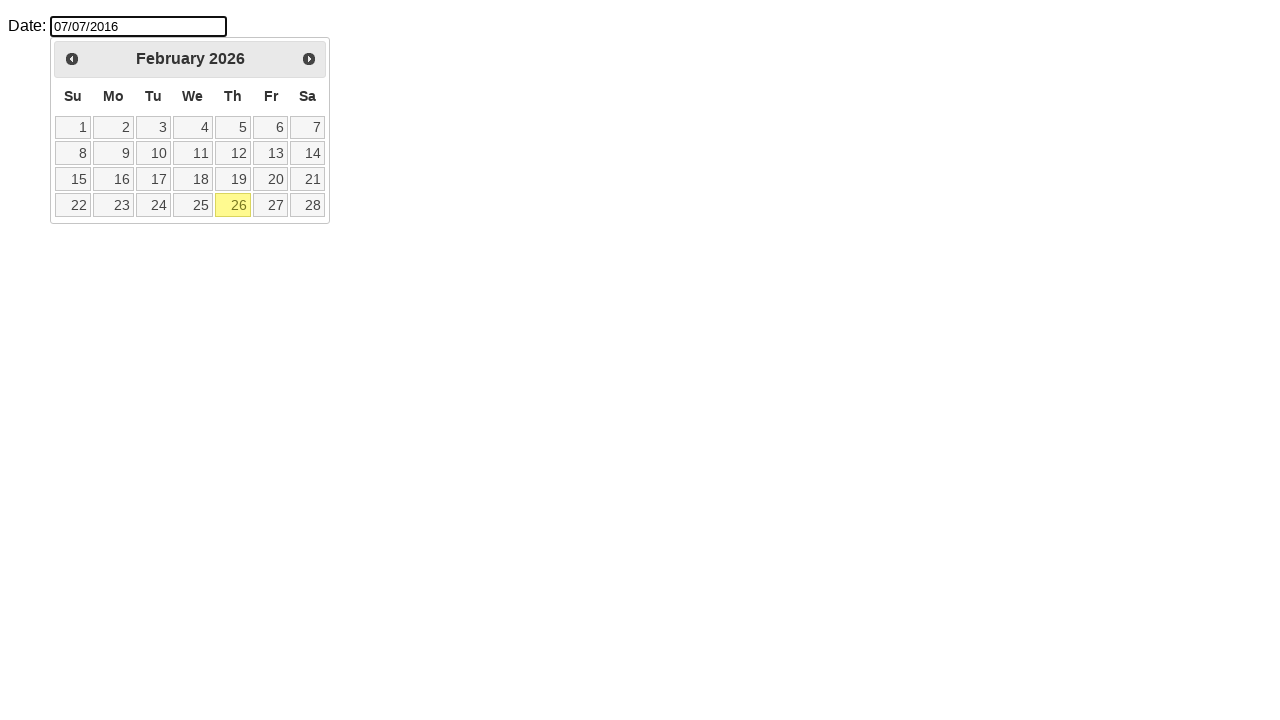